Tests drawing a signature on a canvas element using mouse actions - clicking, holding, and moving to create a signature pattern

Starting URL: https://signature-generator.com/draw-signature/

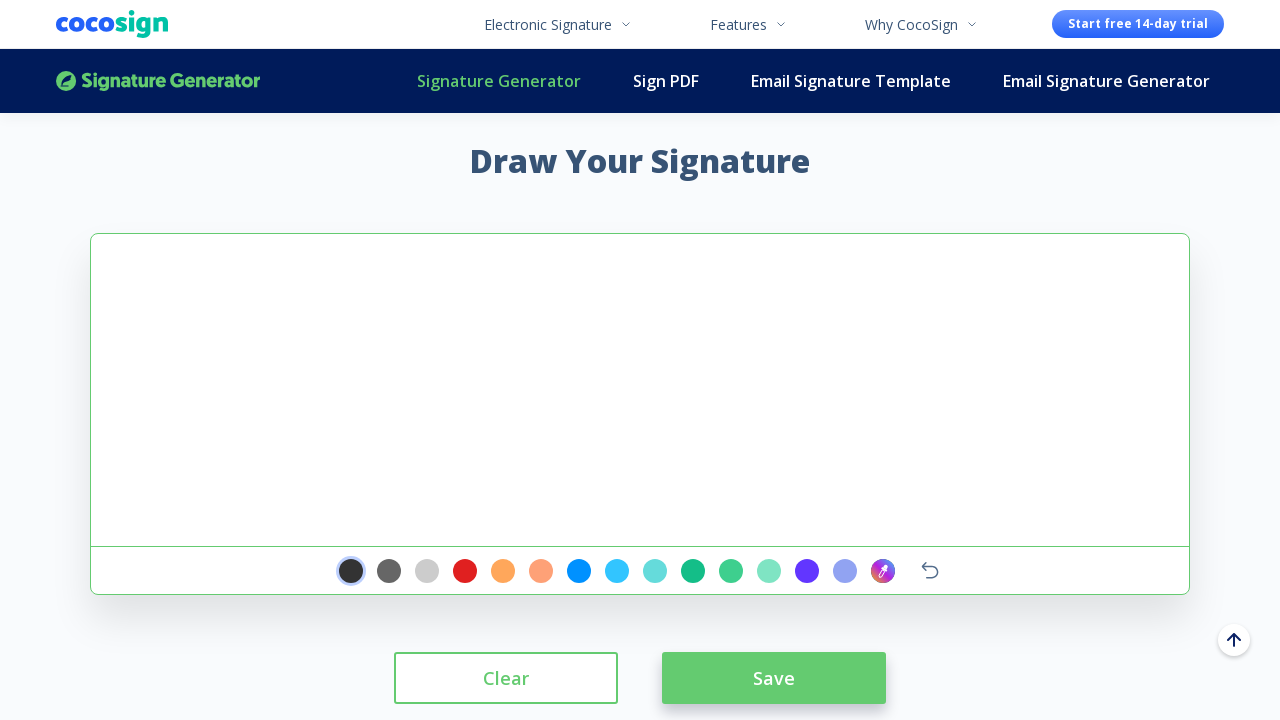

Waited for signature canvas to be visible
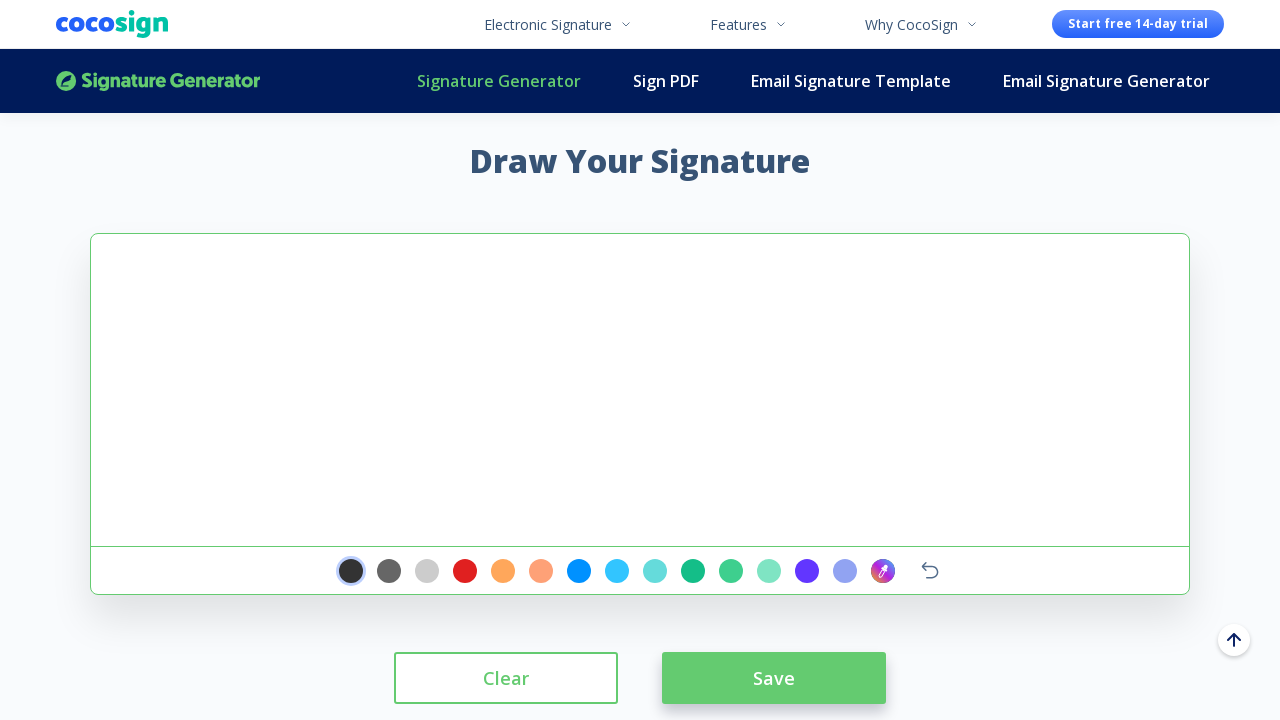

Located signature canvas element
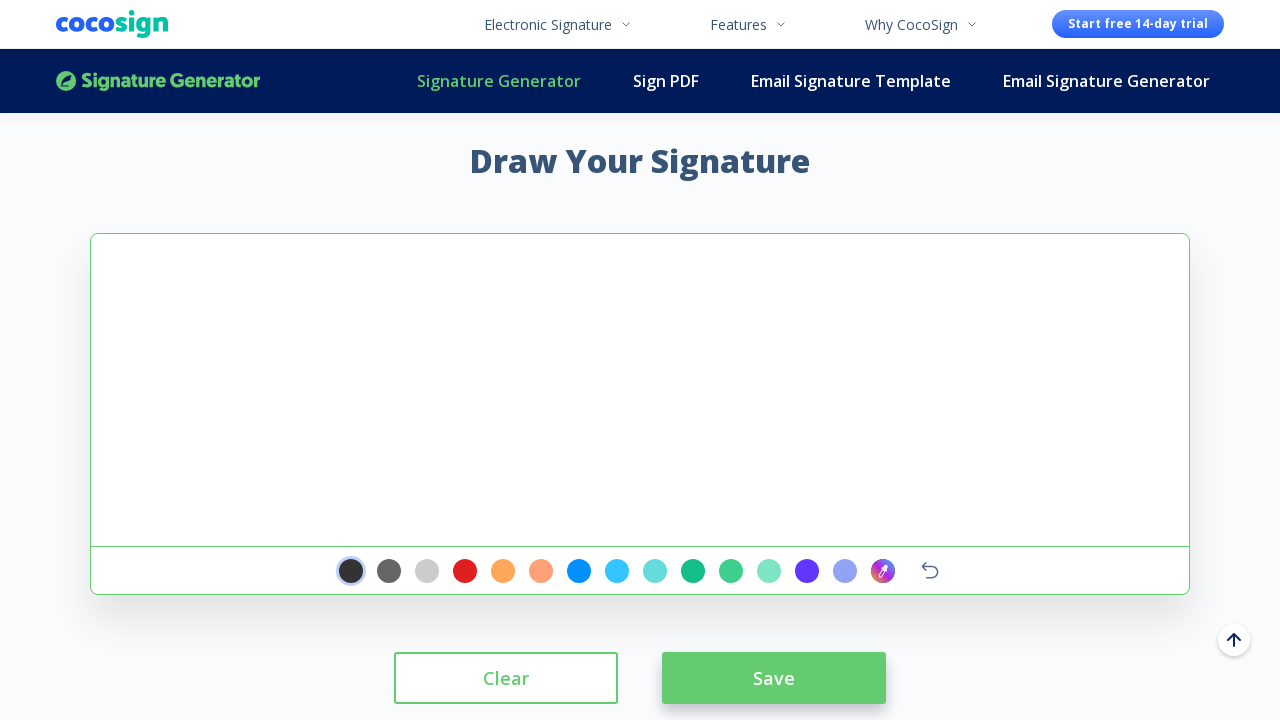

Calculated canvas center position for drawing
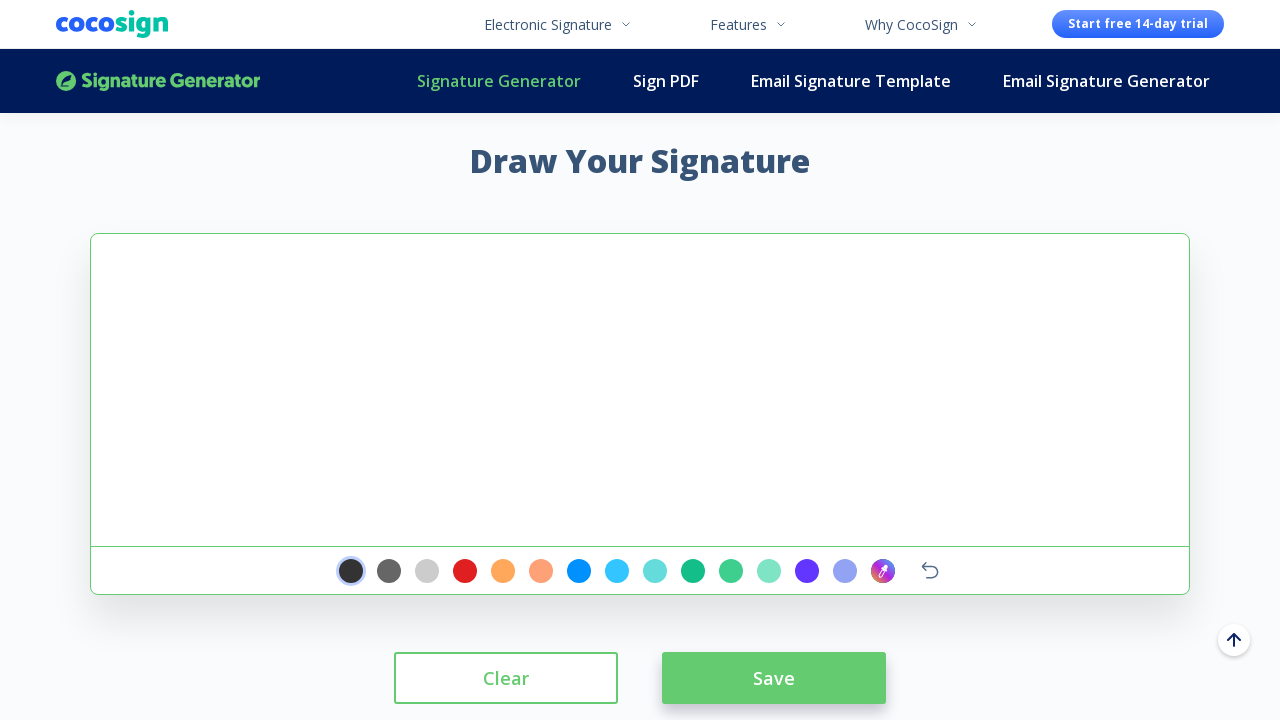

Clicked on canvas center to begin signature at (640, 390)
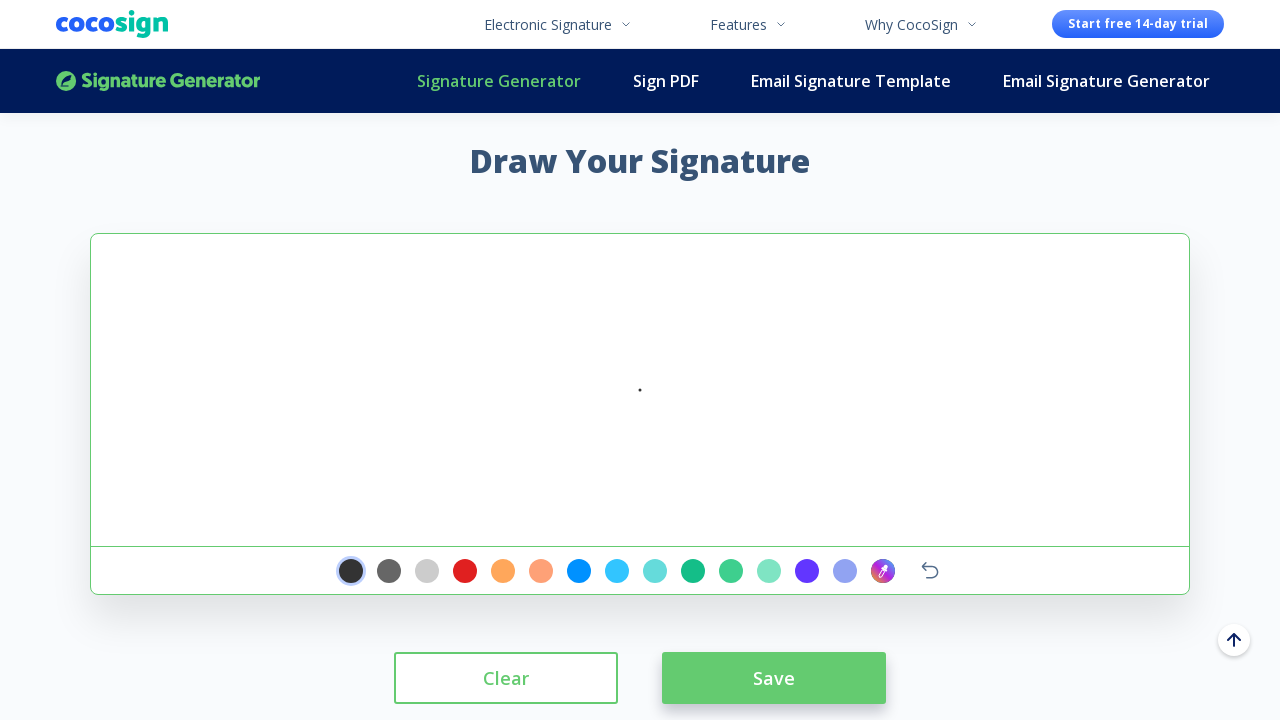

Moved mouse to starting position for signature drawing at (670, 400)
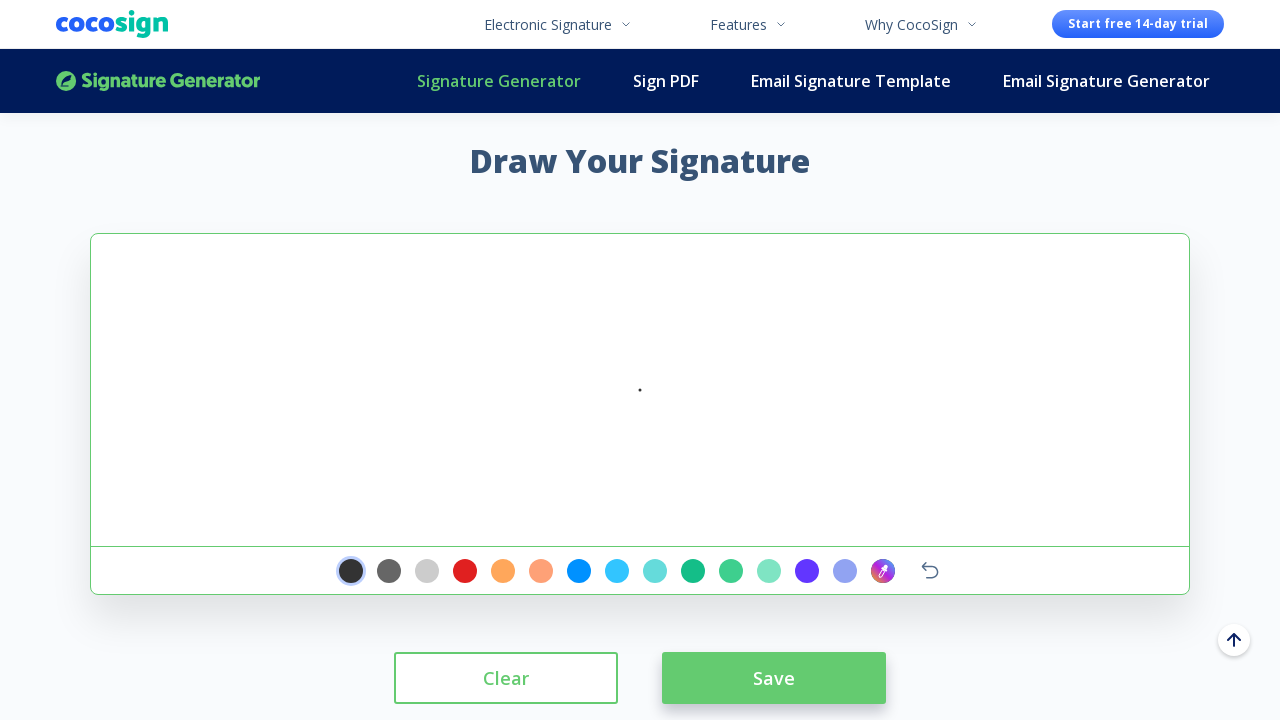

Pressed mouse button down to start drawing at (670, 400)
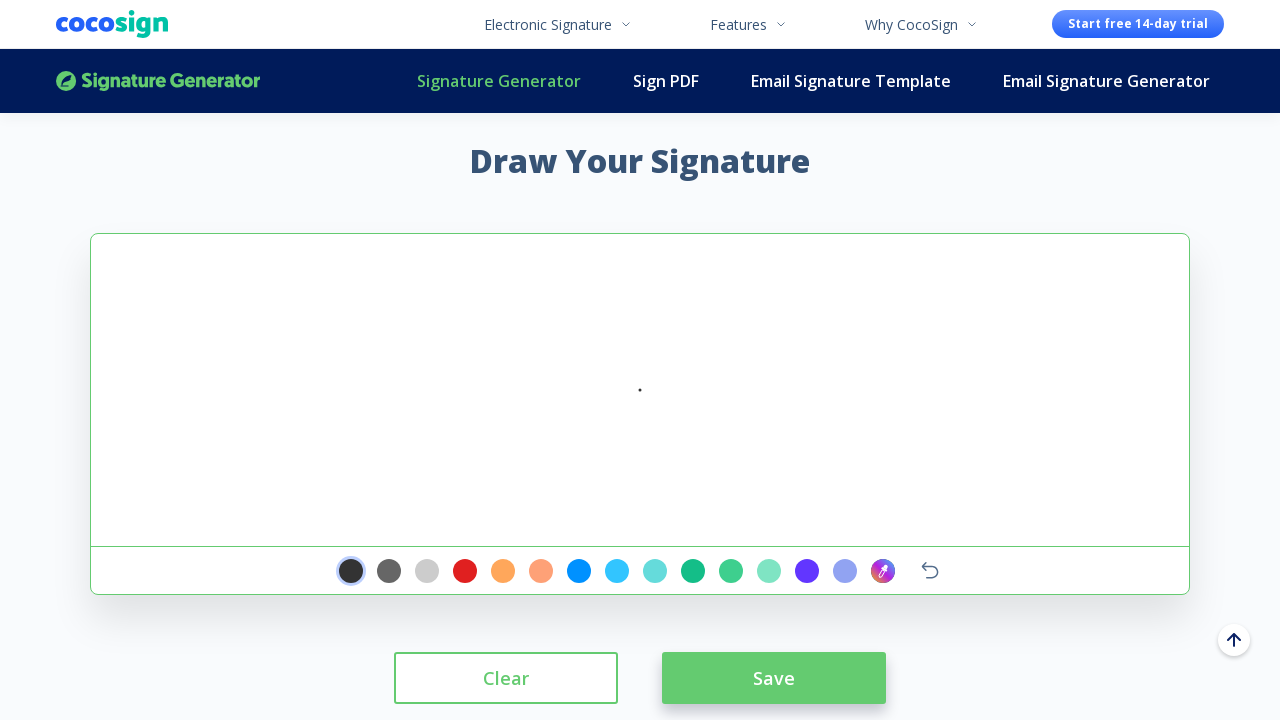

Drew signature stroke - moved to first point at (440, 340)
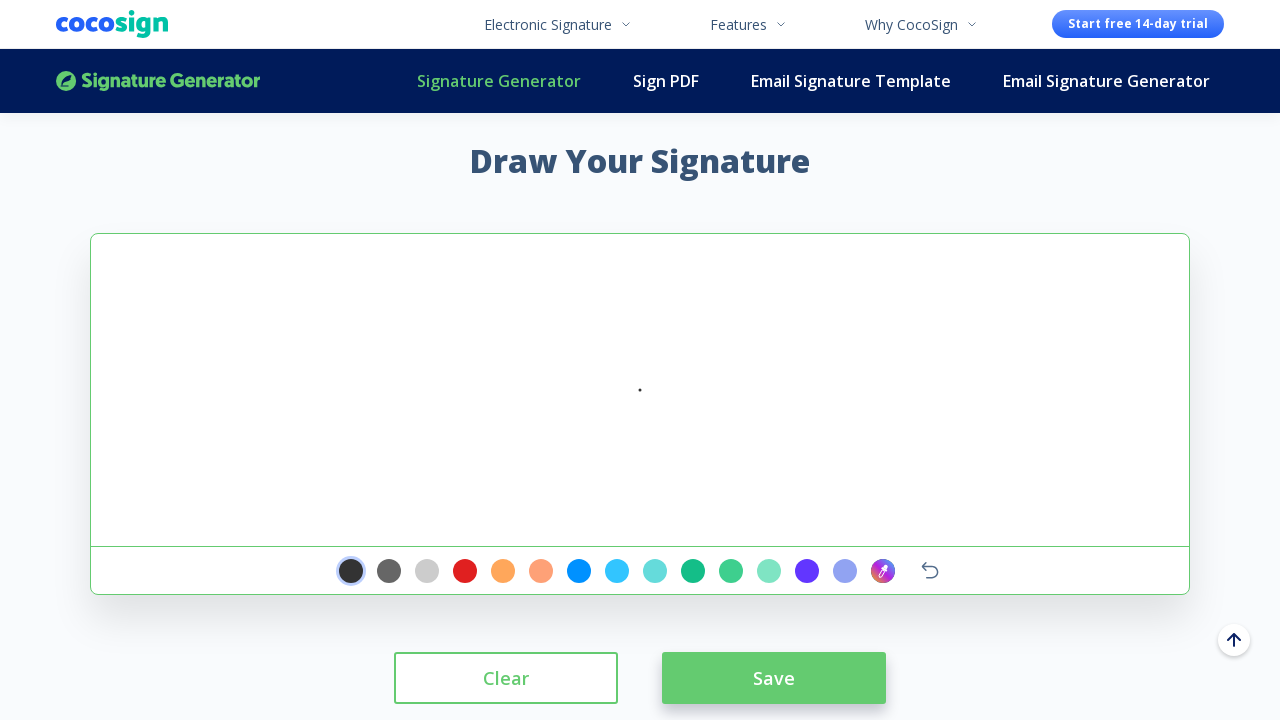

Continued signature stroke - moved to second point at (490, 290)
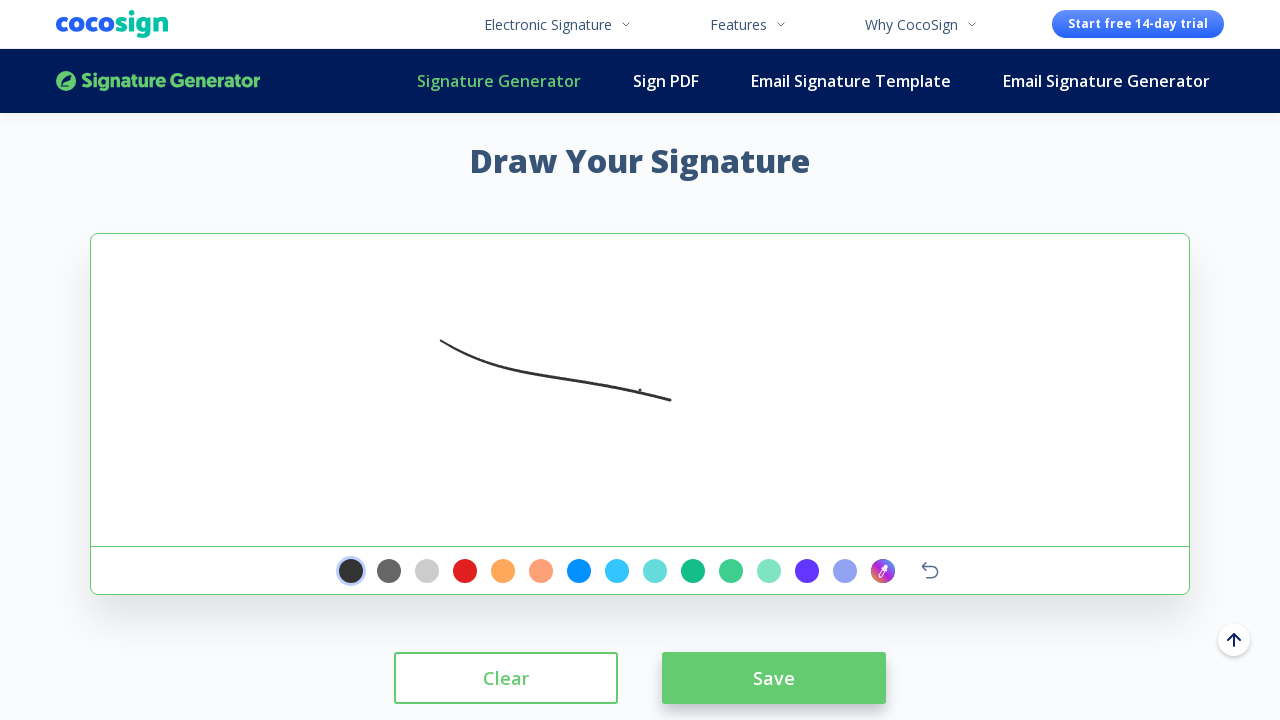

Continued signature stroke - moved to third point at (540, 240)
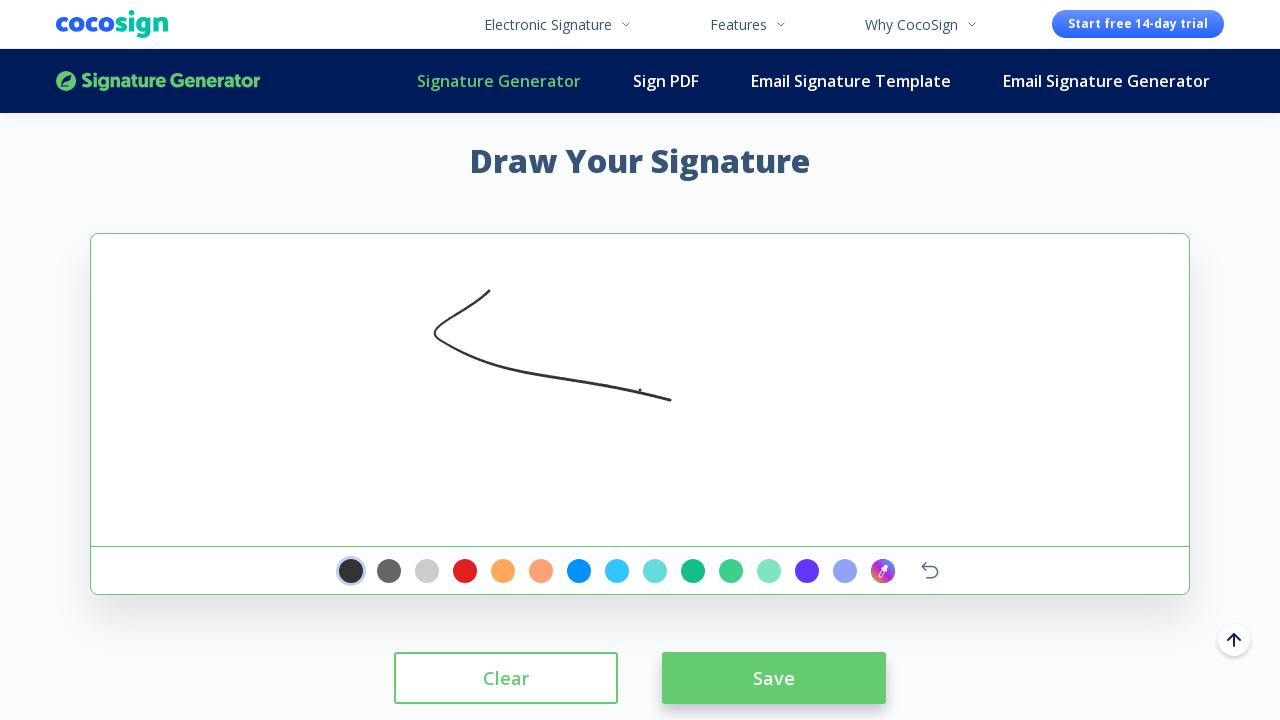

Continued signature stroke - moved to fourth point at (543, 243)
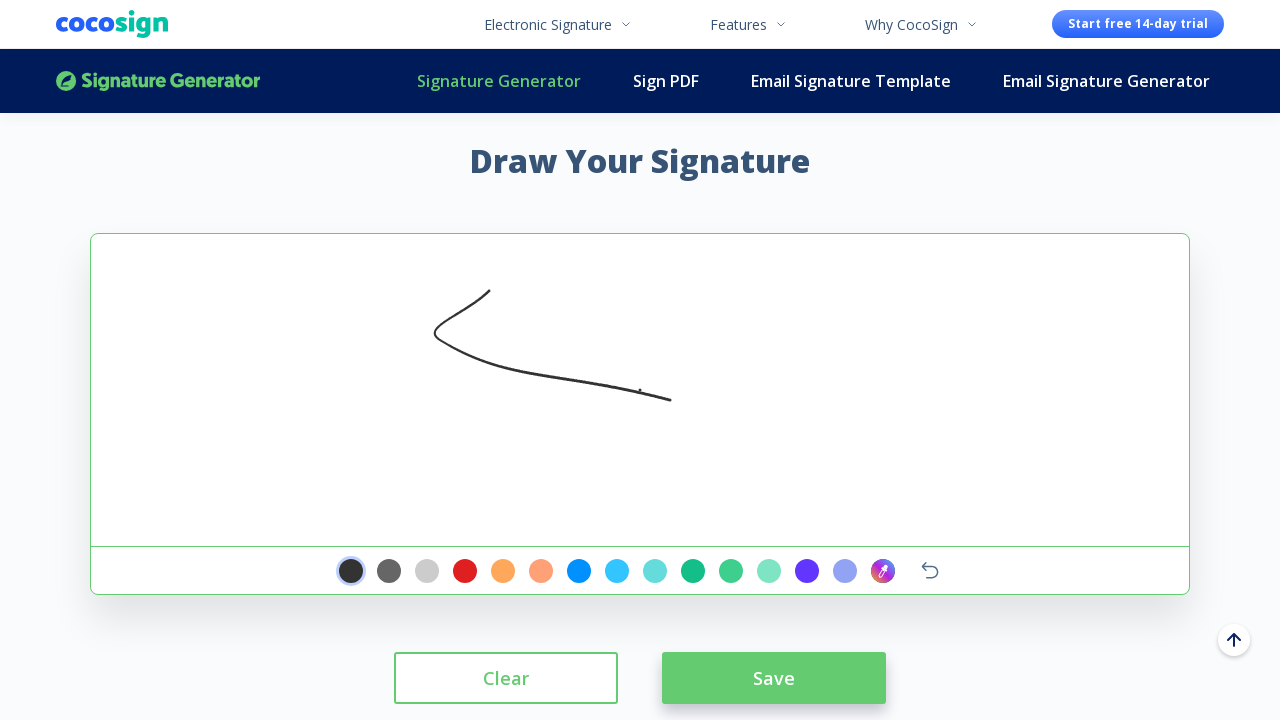

Released mouse button to complete signature drawing at (543, 243)
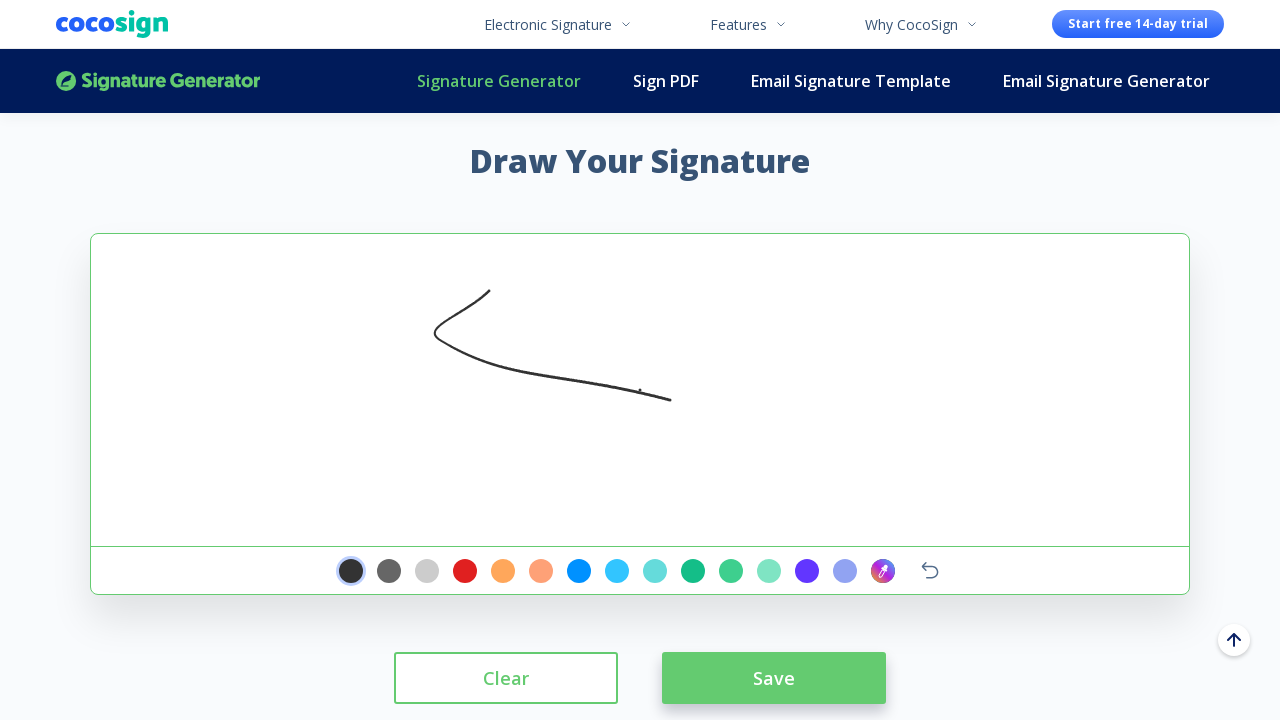

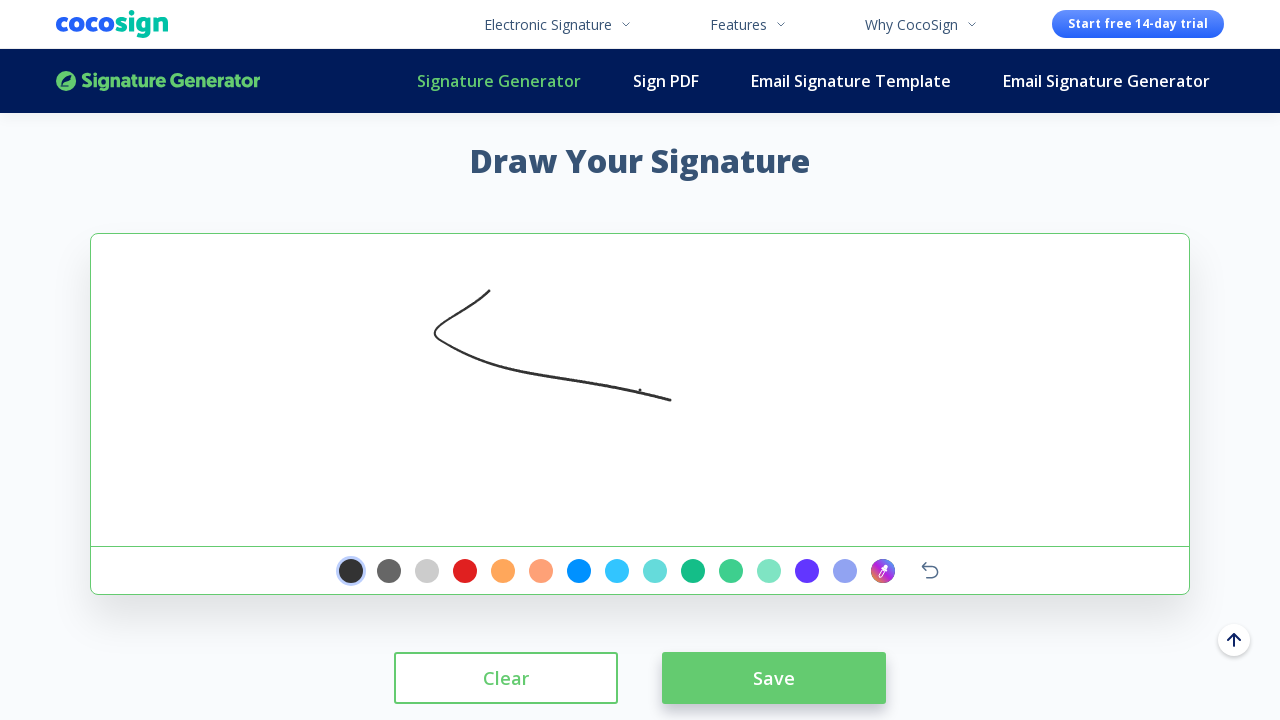